Opens the RedBus website and maximizes the browser window. This is a basic navigation test that verifies the site loads successfully.

Starting URL: https://www.redbus.in/

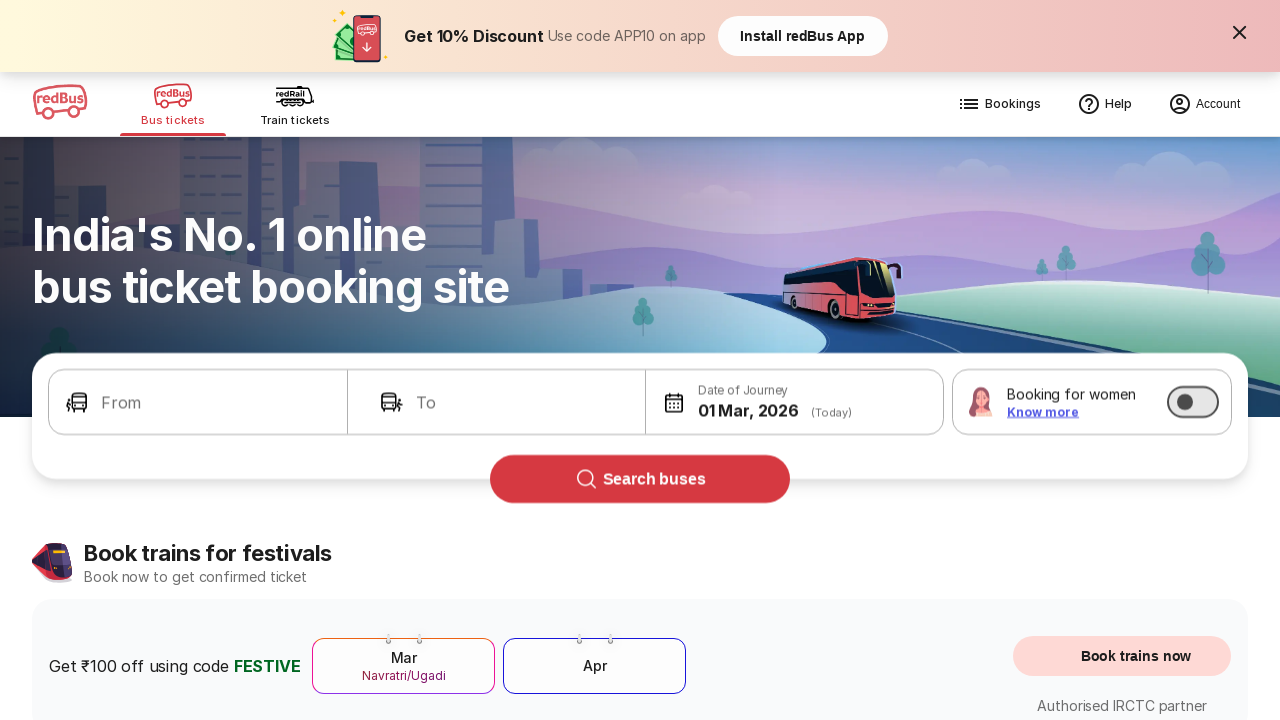

Waited for page to load with domcontentloaded state
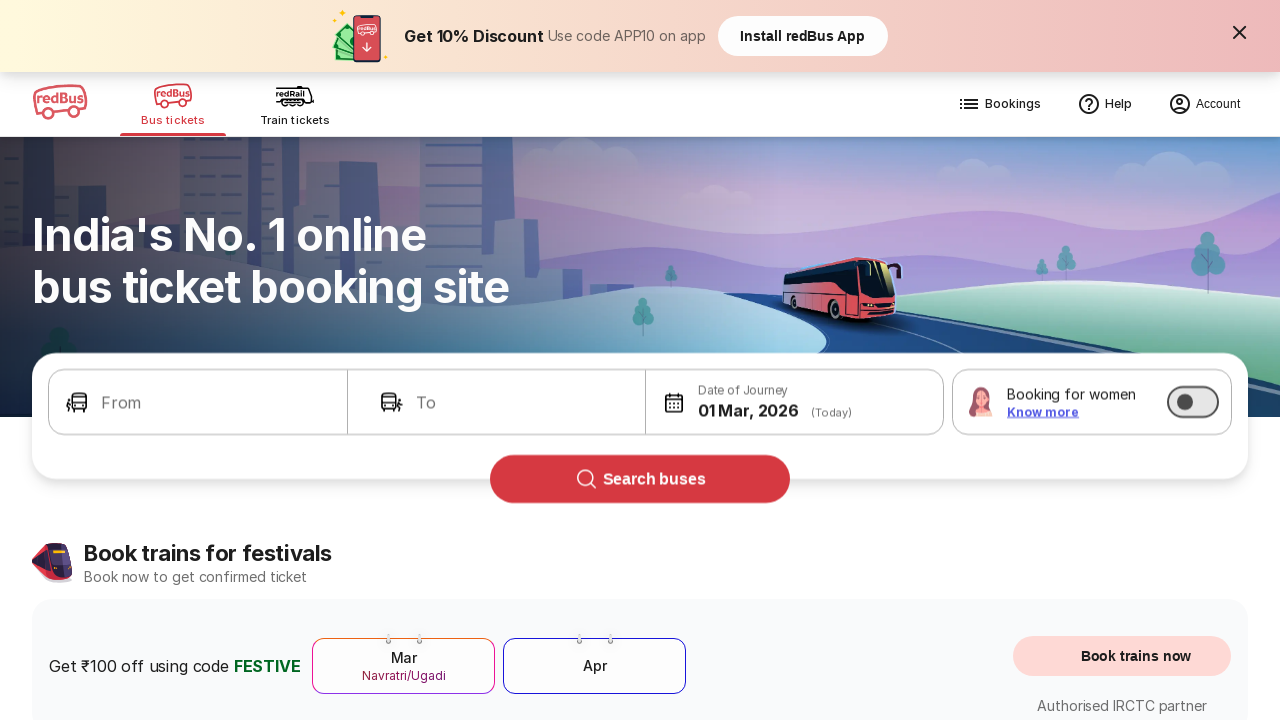

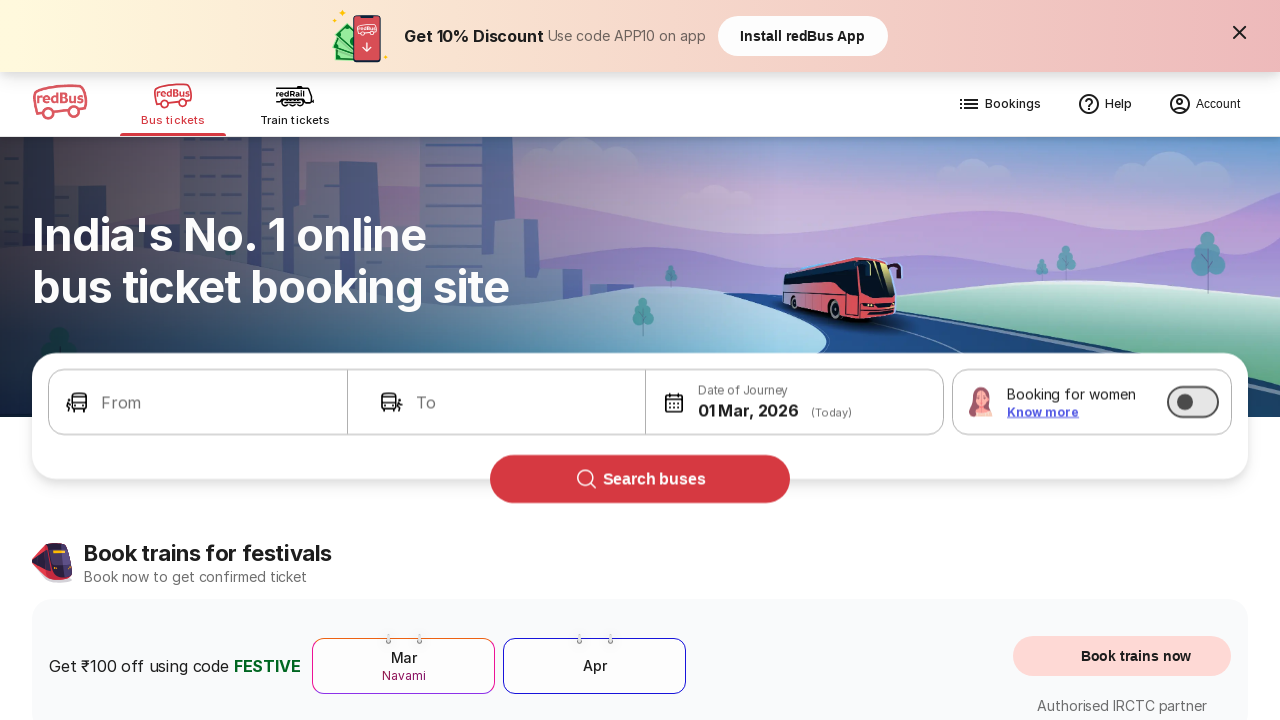